Tests that clicking the "New Tab" button on the DemoQA browser windows page opens a new tab

Starting URL: https://demoqa.com/browser-windows

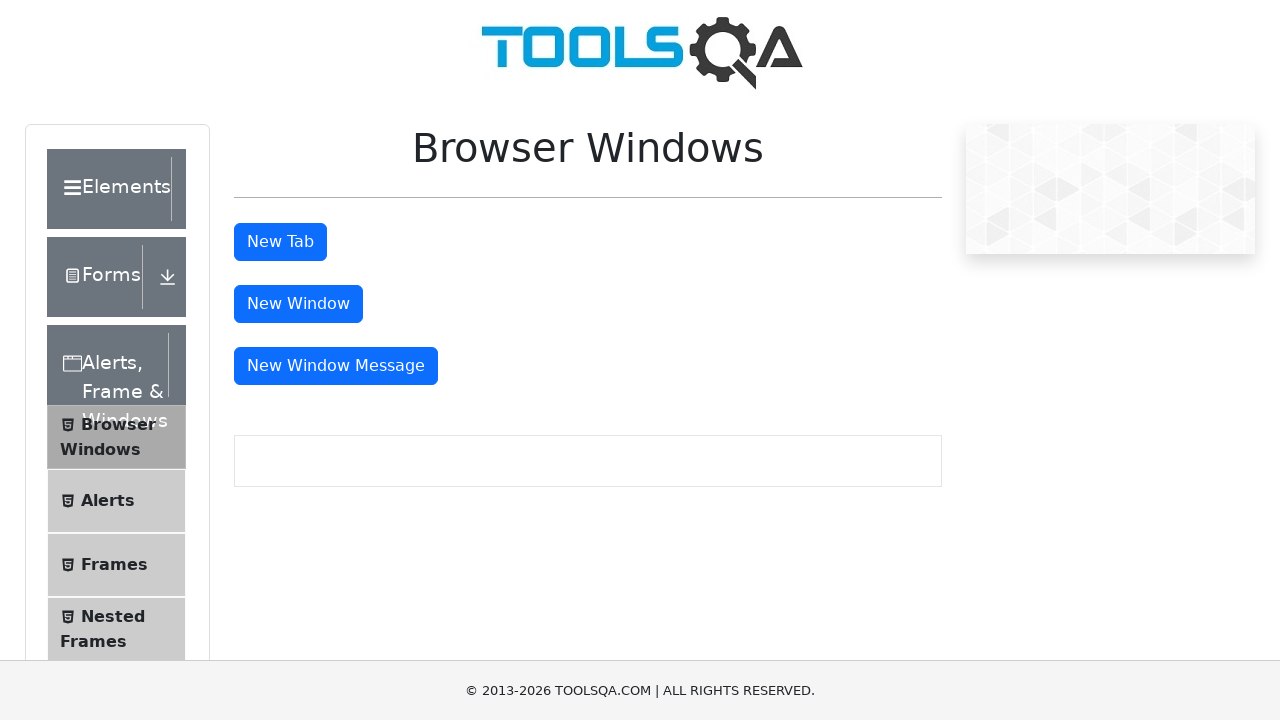

Clicked the 'New Tab' button at (280, 242) on #tabButton
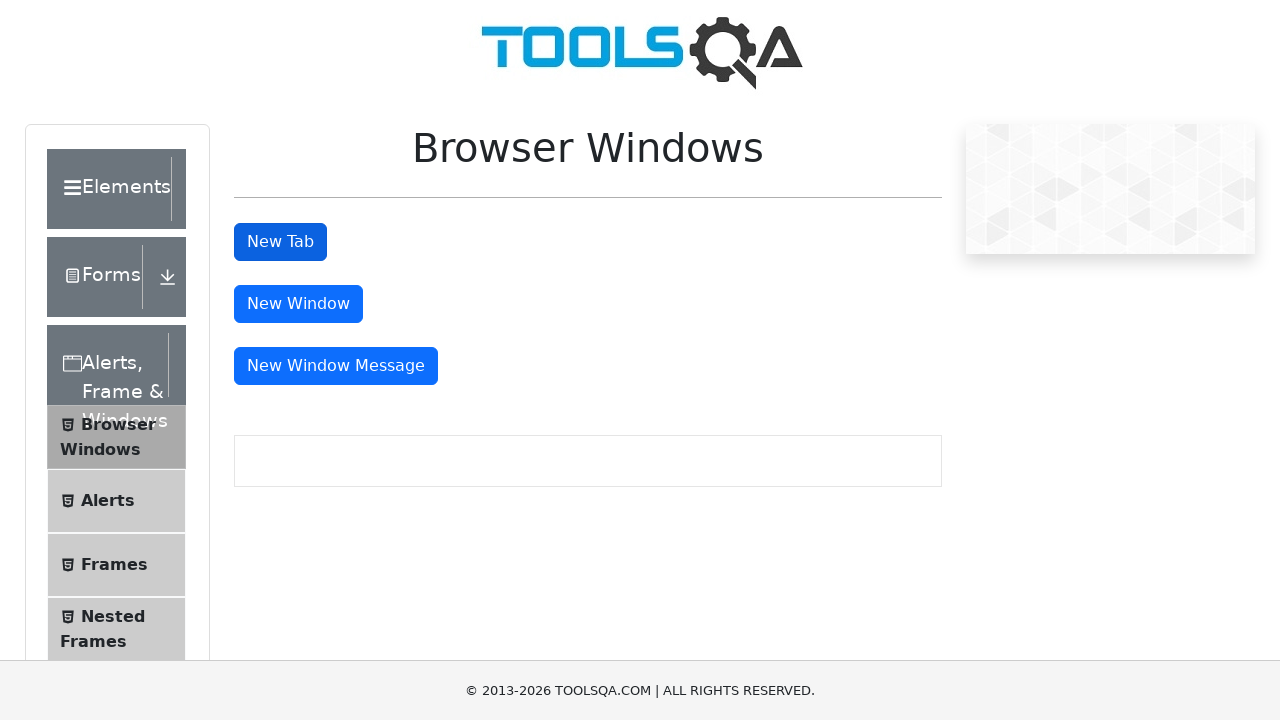

Clicked the 'New Tab' button to trigger new page at (280, 242) on #tabButton
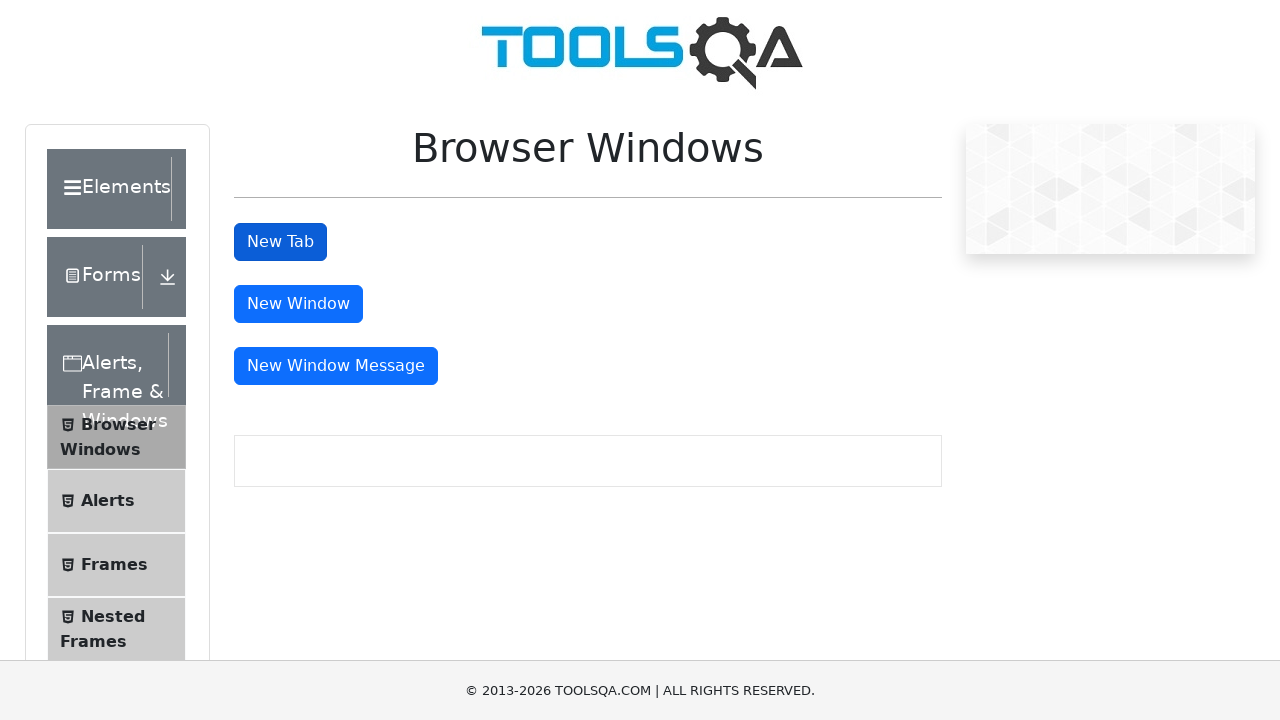

New tab opened successfully
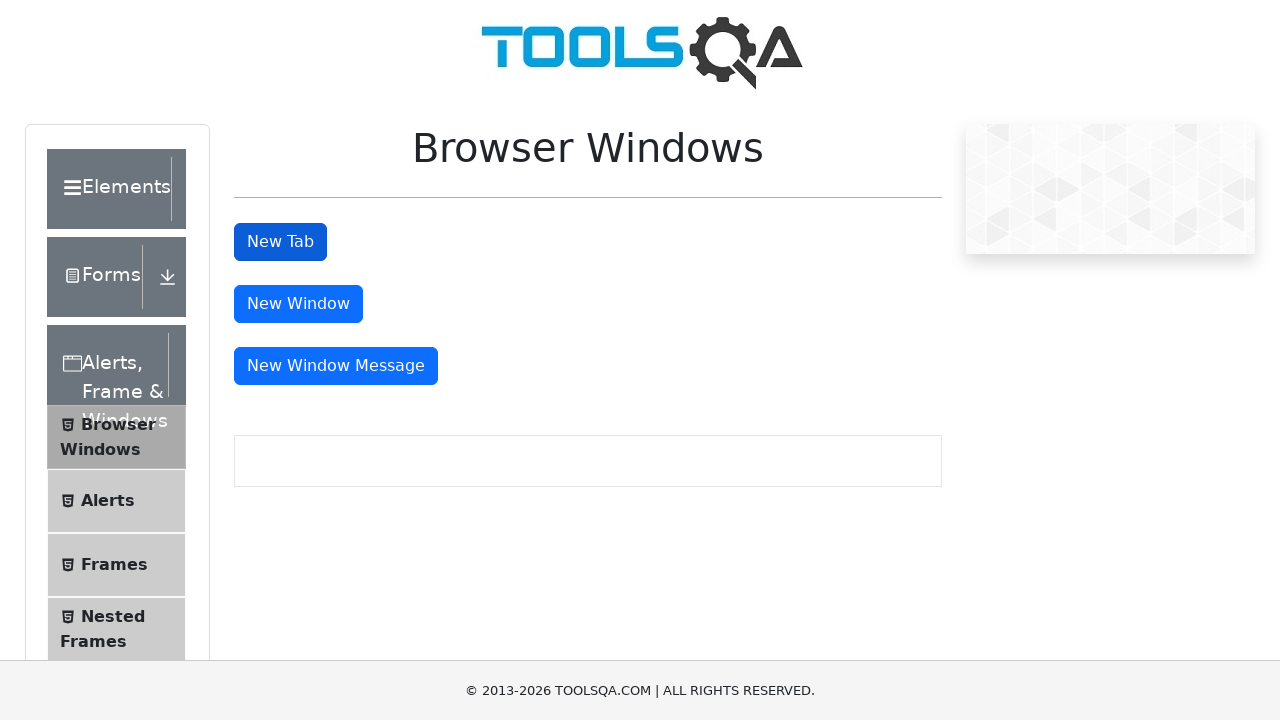

New tab page loaded completely
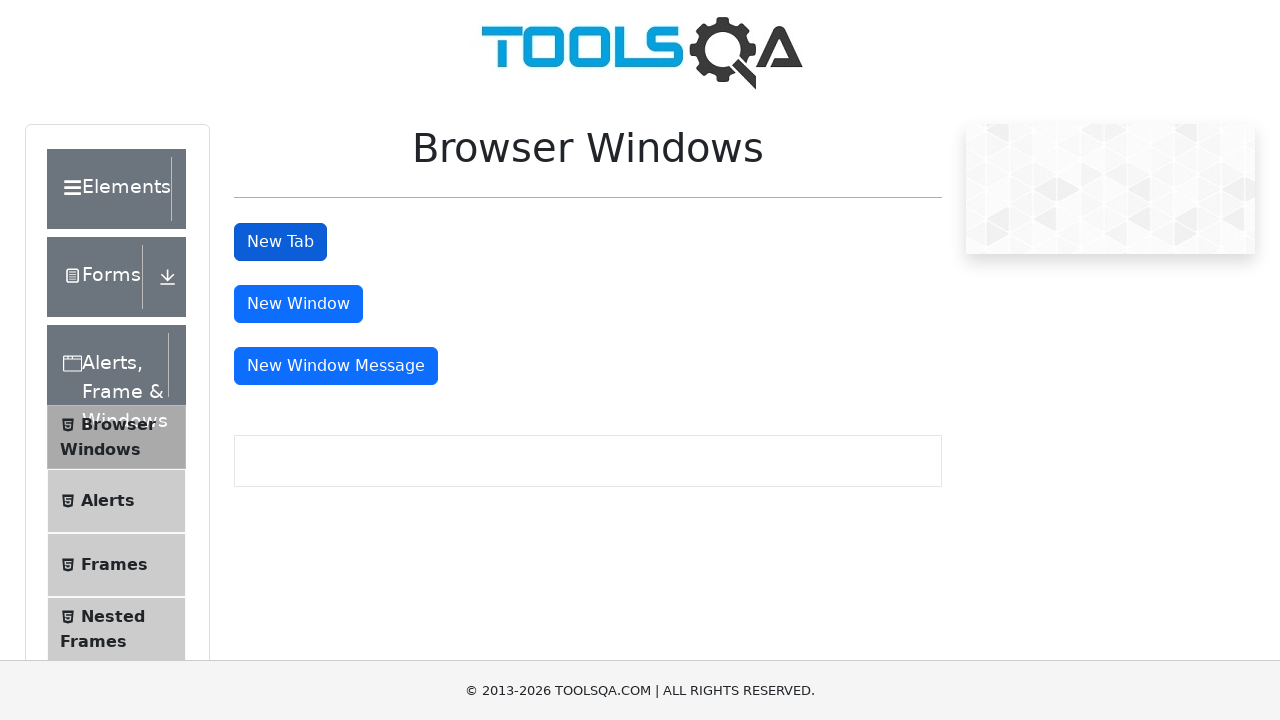

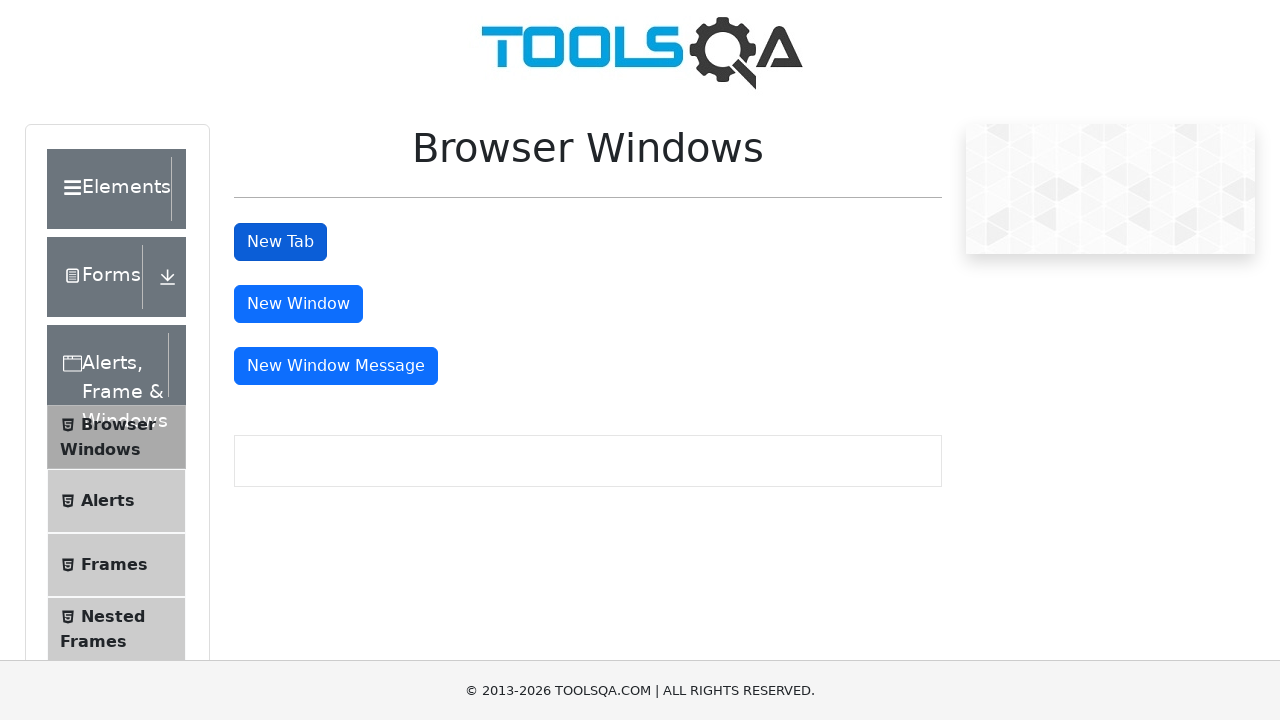